Tests a registration form by filling in first name, last name, and username fields, then submitting the form and verifying the success message

Starting URL: http://suninjuly.github.io/registration1.html

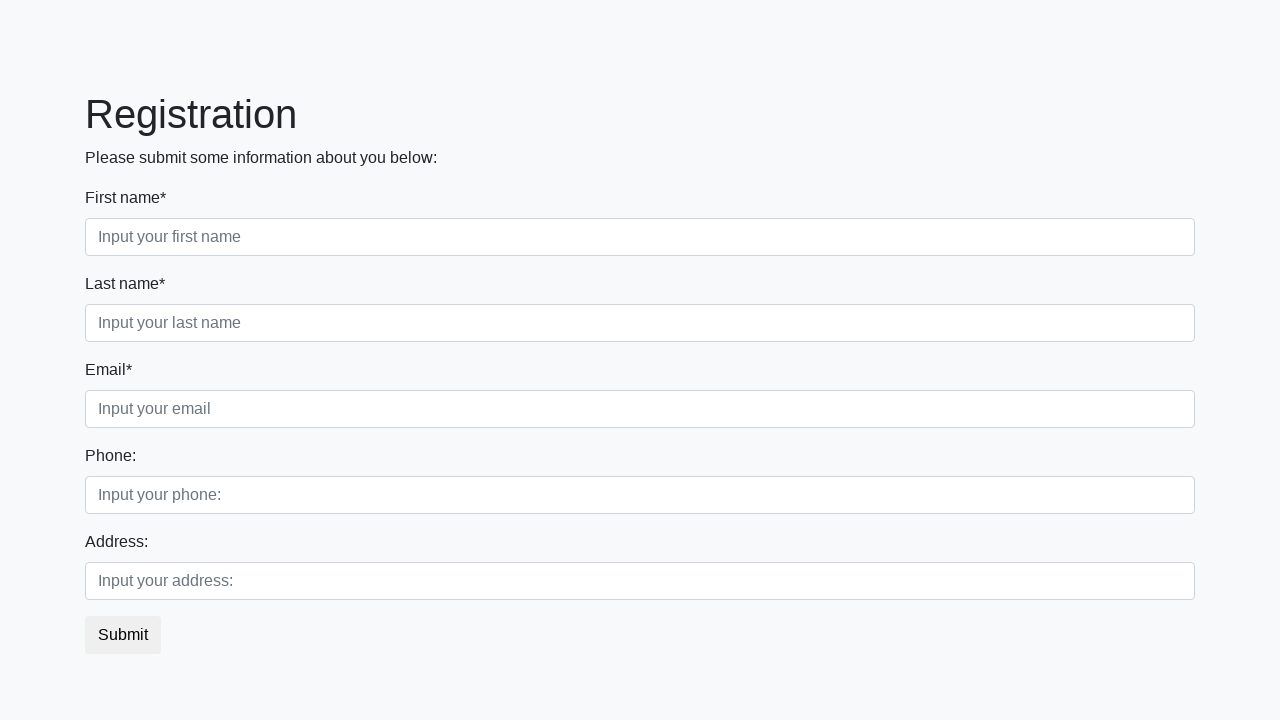

Filled first name field with 'Ivan' on .first_block .first
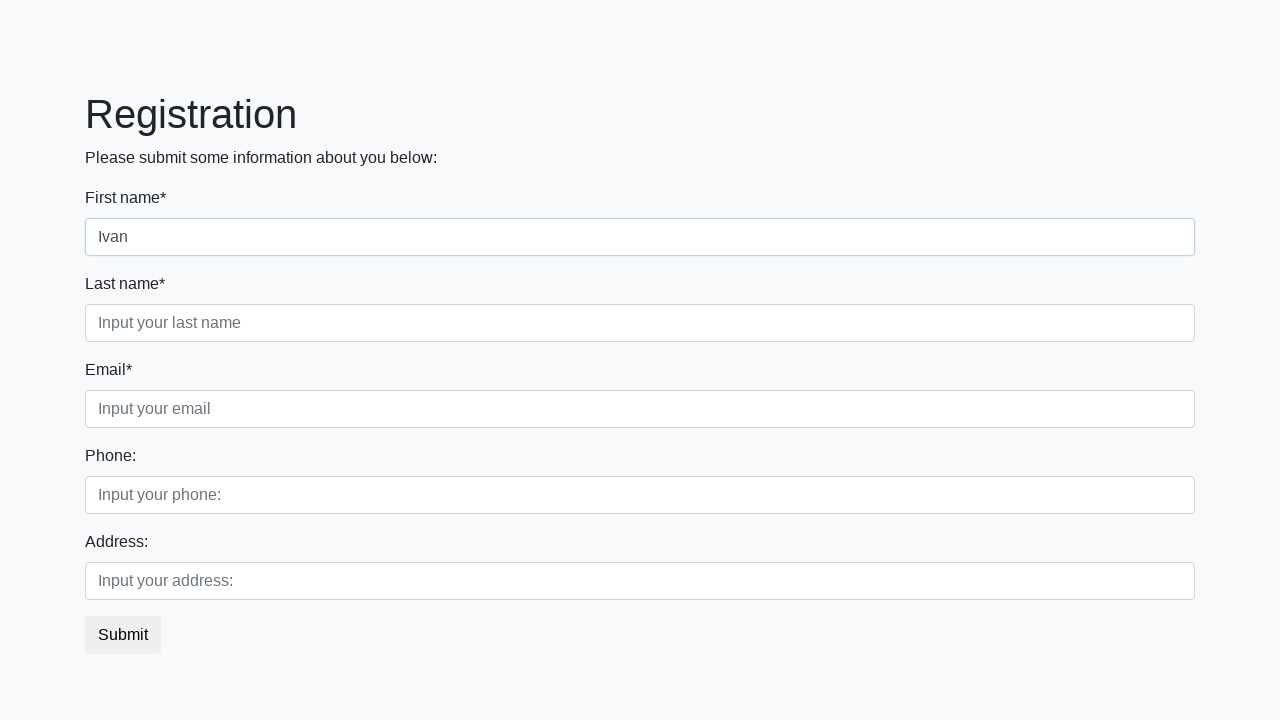

Filled last name field with 'Petrov' on .first_block .second
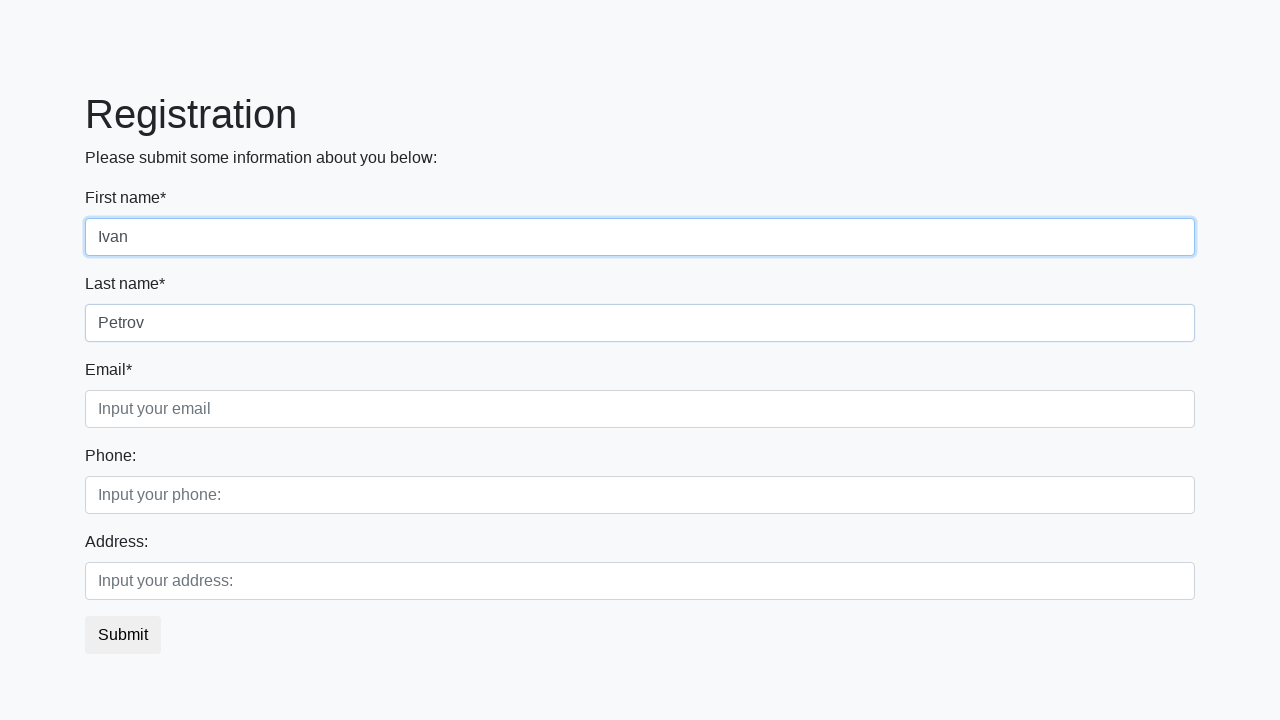

Filled username field with 'Petrov555' on .form-control.third
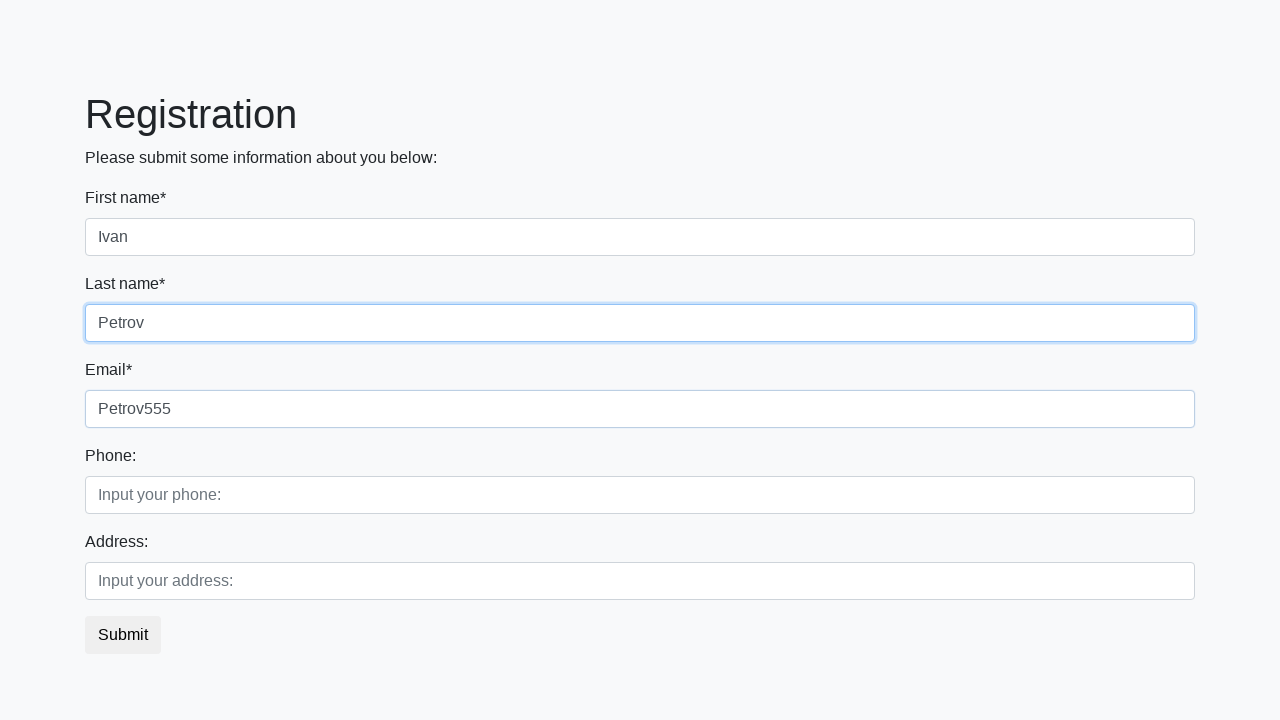

Clicked submit button to register at (123, 635) on button.btn
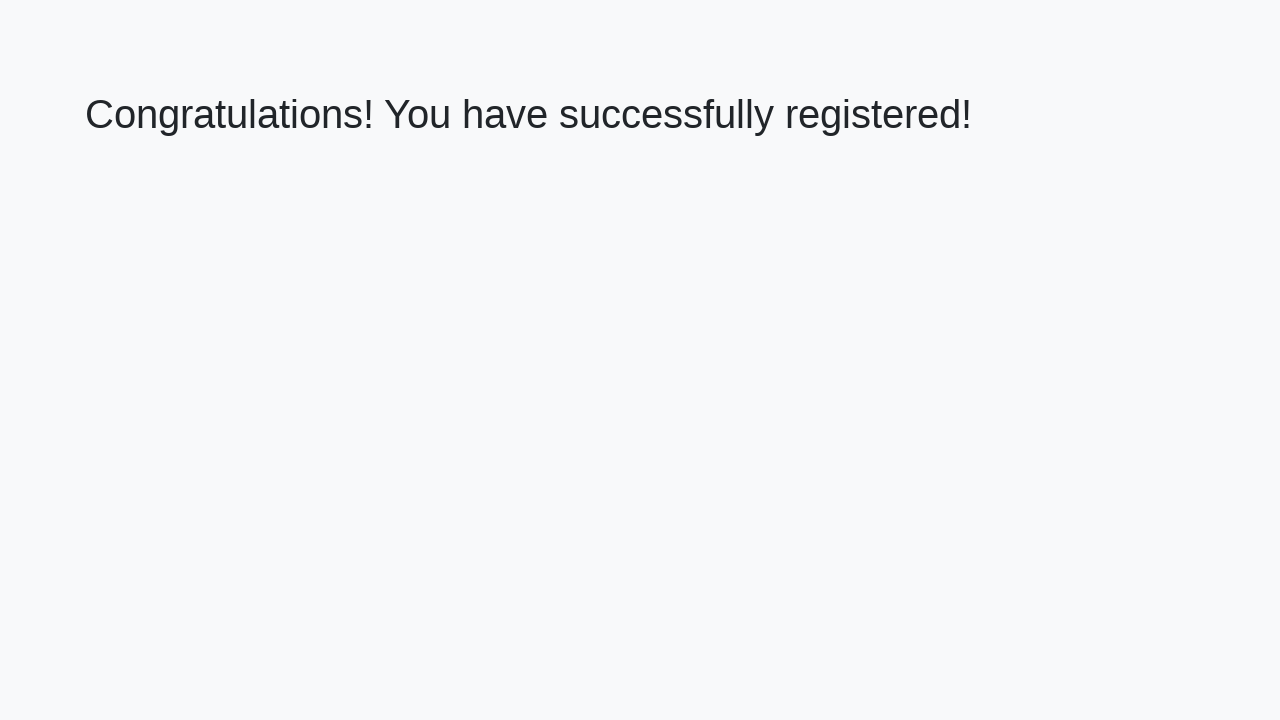

Success message appeared - registration form submitted successfully
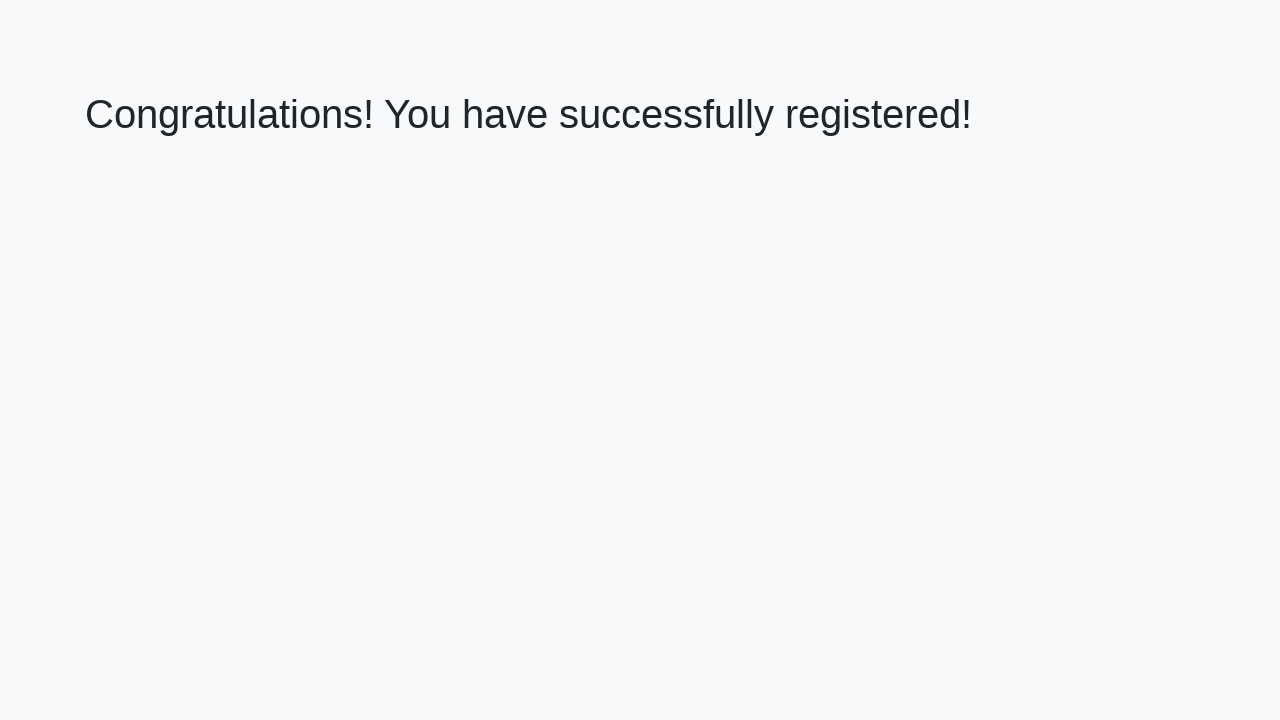

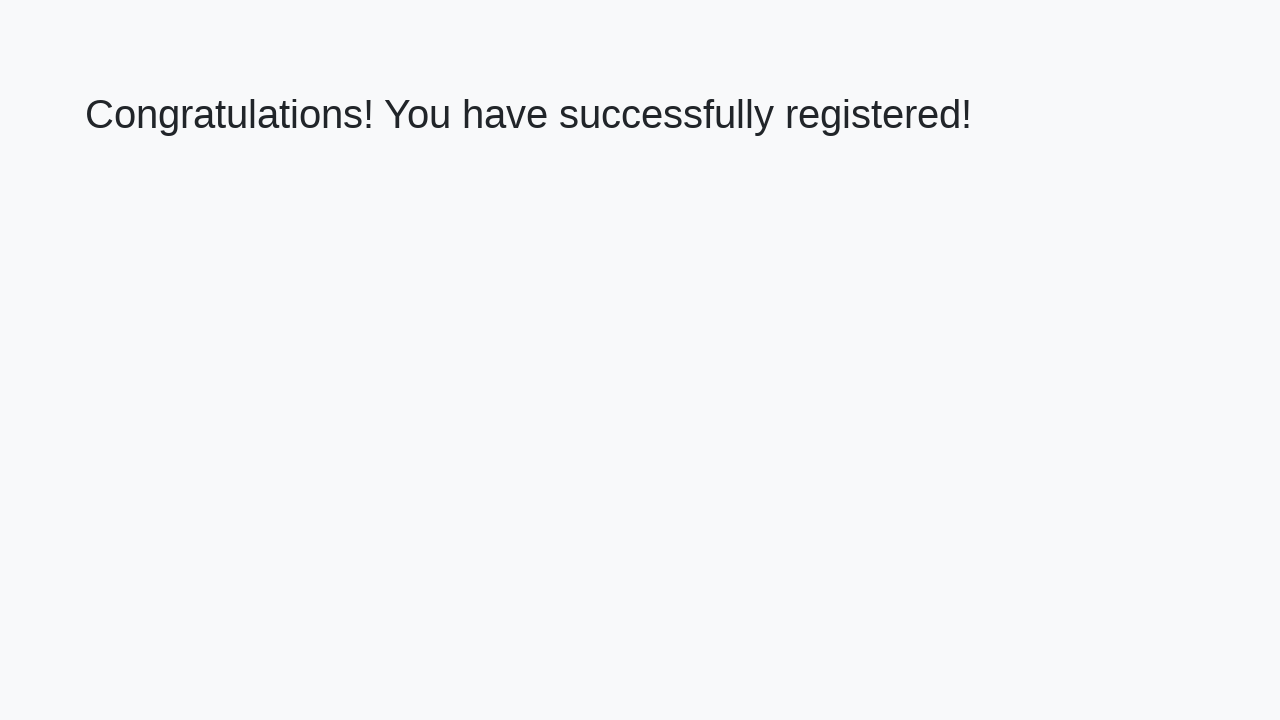